Tests the add/remove elements functionality by clicking the add button to create delete buttons, verifying their presence, removing them, and checking that multiple elements can be added and removed correctly.

Starting URL: https://the-internet.herokuapp.com/add_remove_elements/

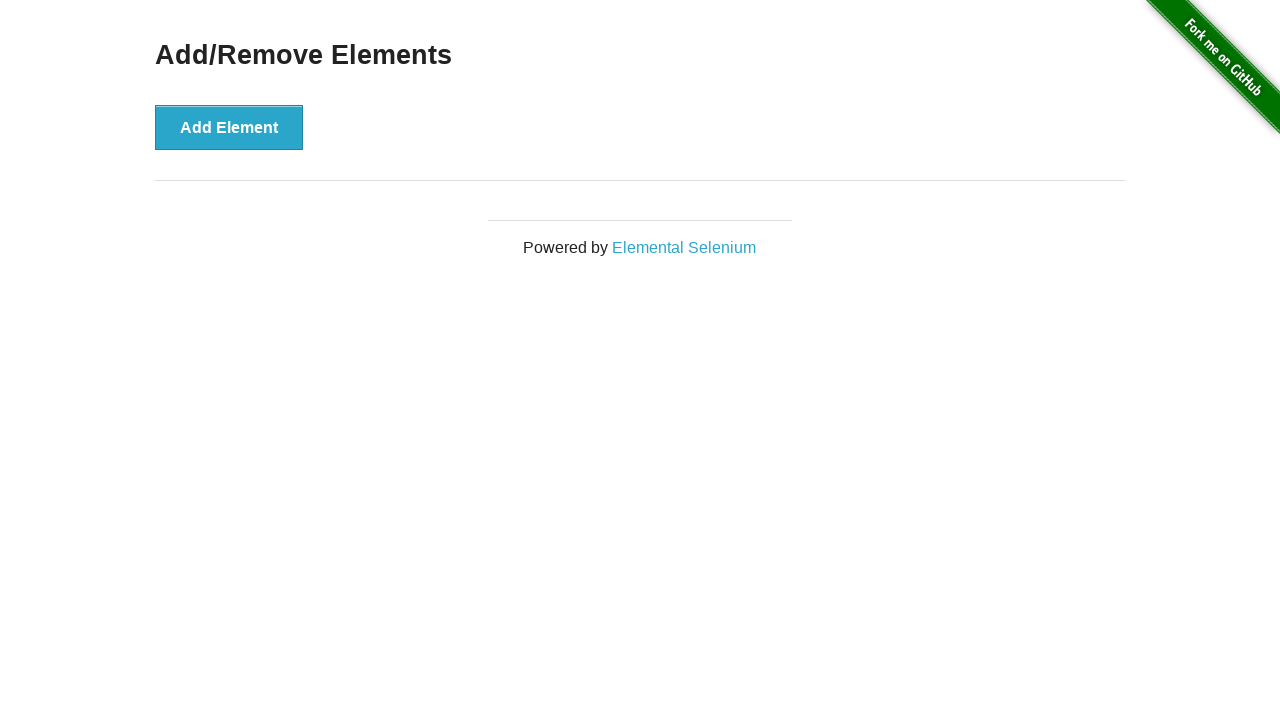

Located the add element button
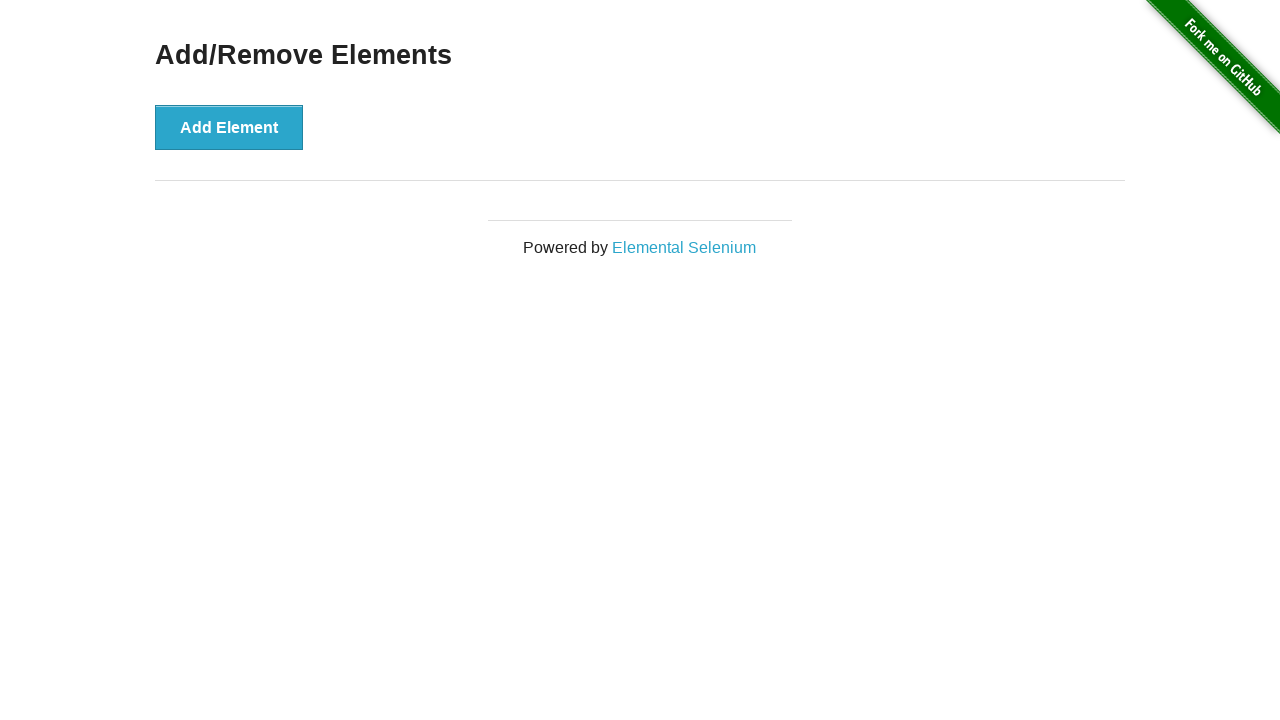

Verified add element button is visible
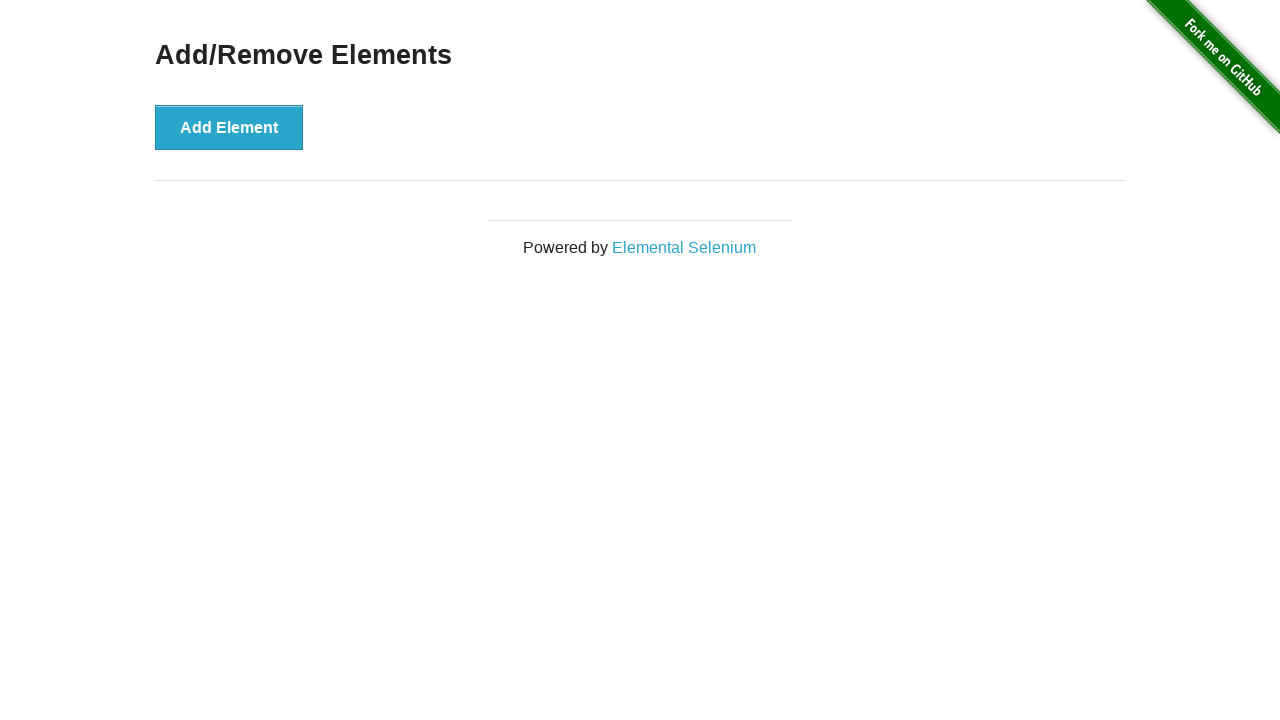

Clicked the add element button to create first delete button at (229, 127) on [onclick="addElement()"]
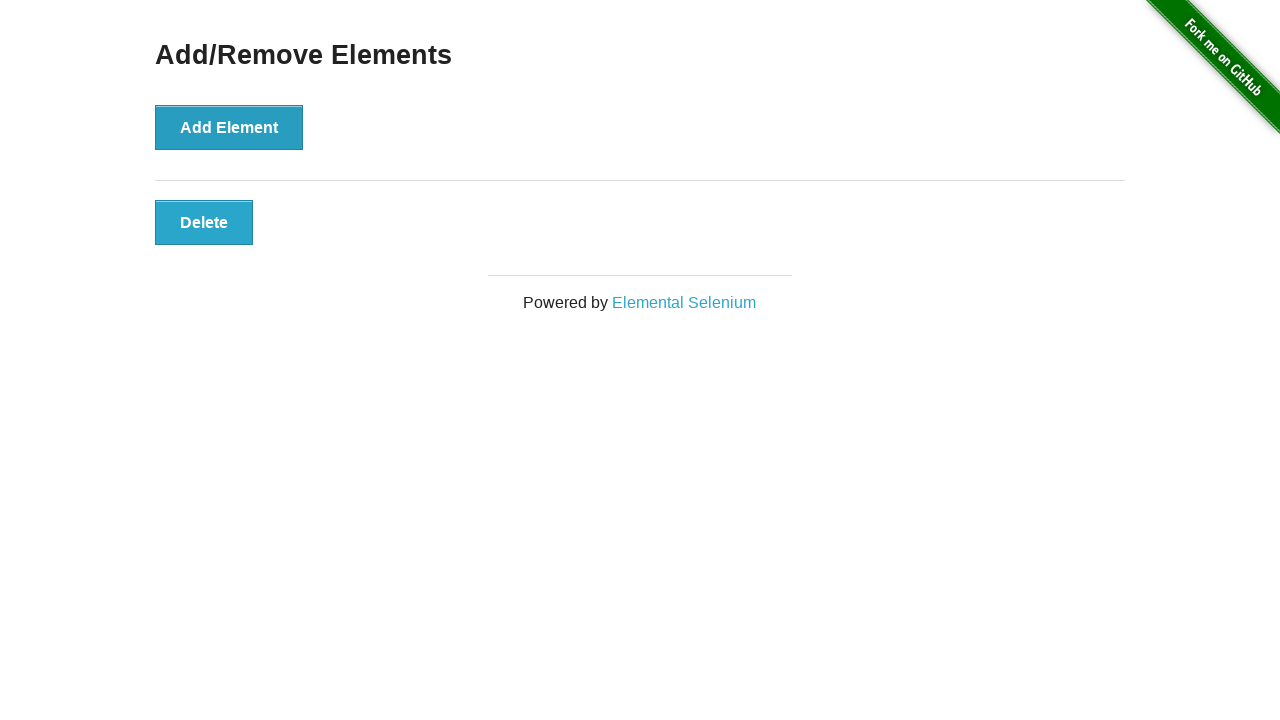

Located delete button elements
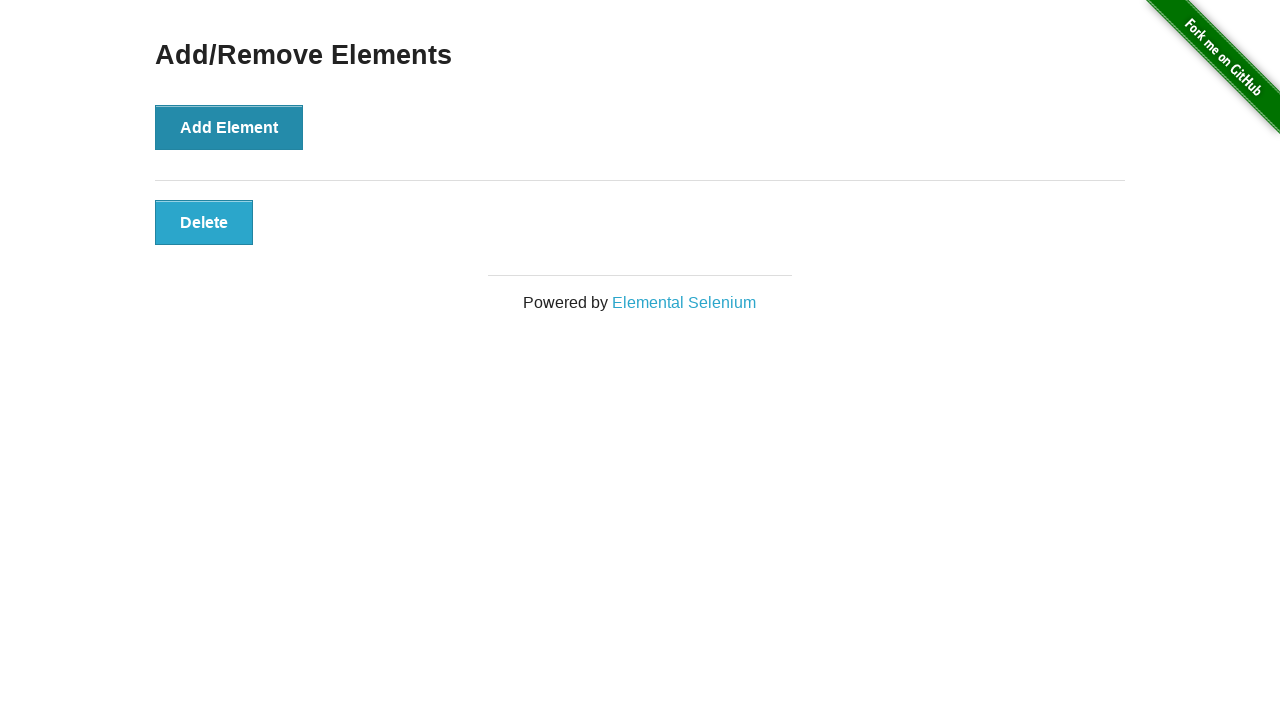

Verified first delete button is visible
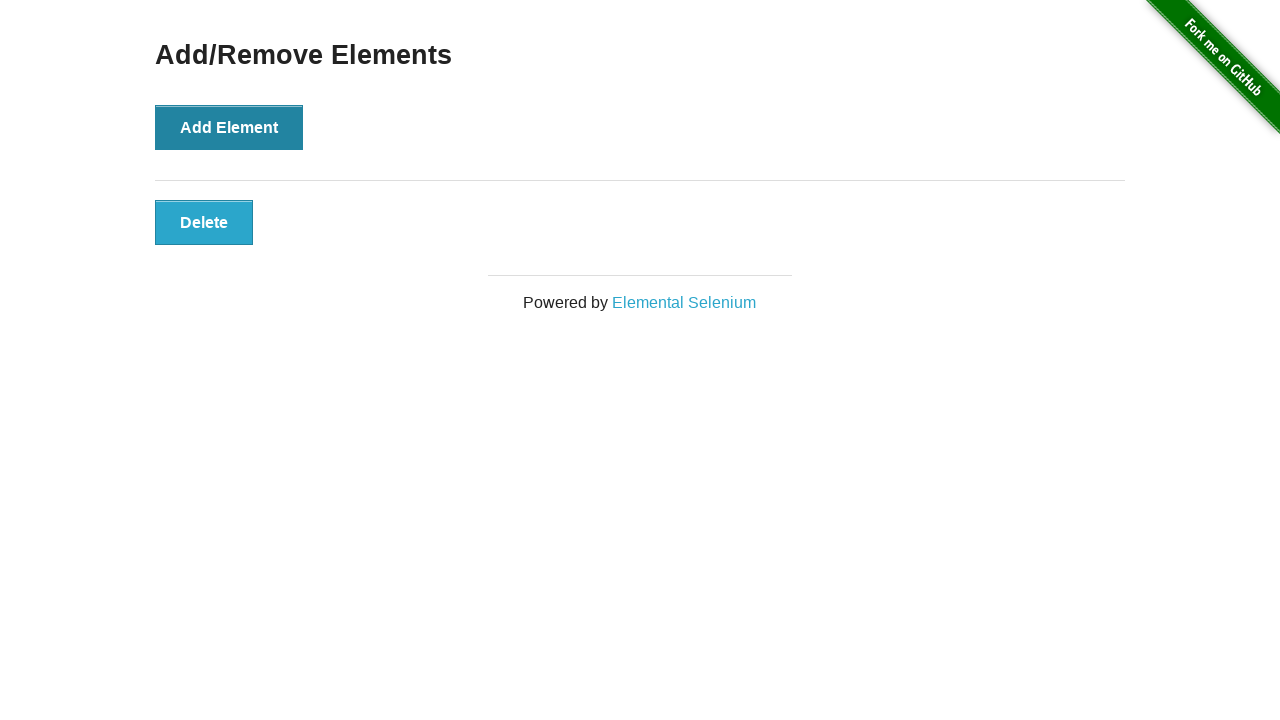

Verified exactly 1 delete button exists
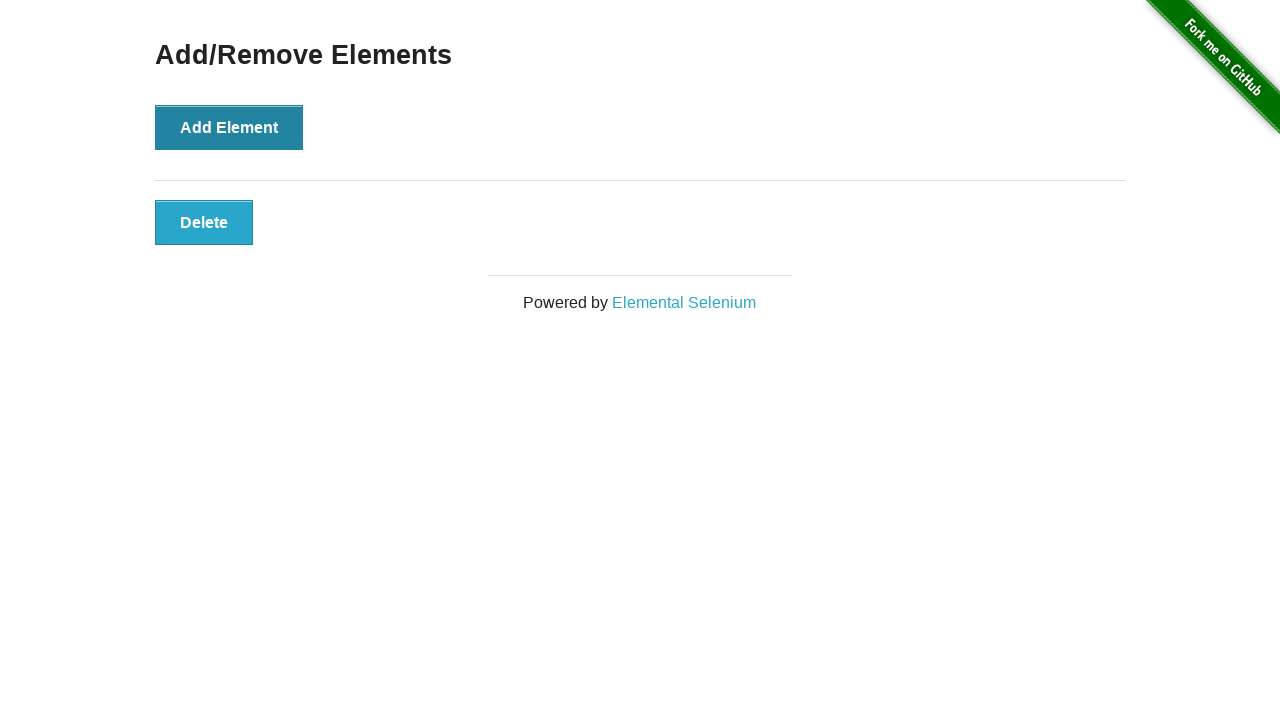

Clicked the first delete button to remove it at (204, 222) on [onclick="deleteElement()"] >> nth=0
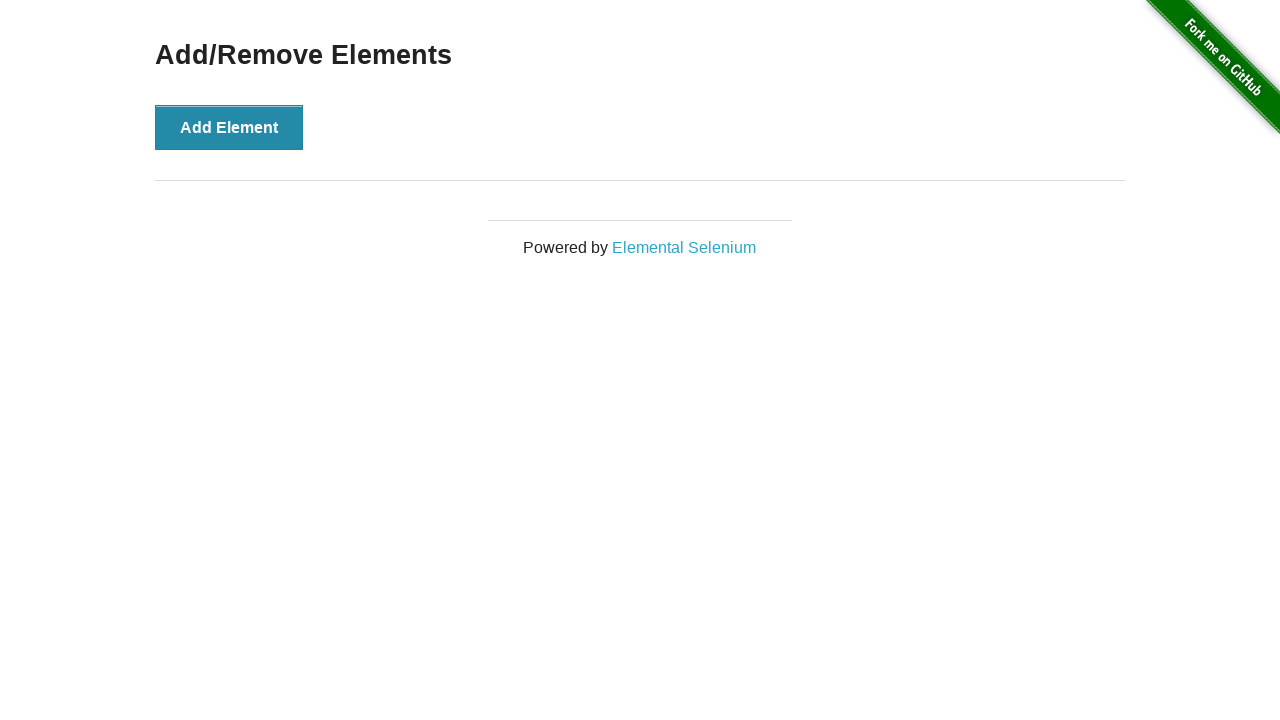

Re-located delete button elements after deletion
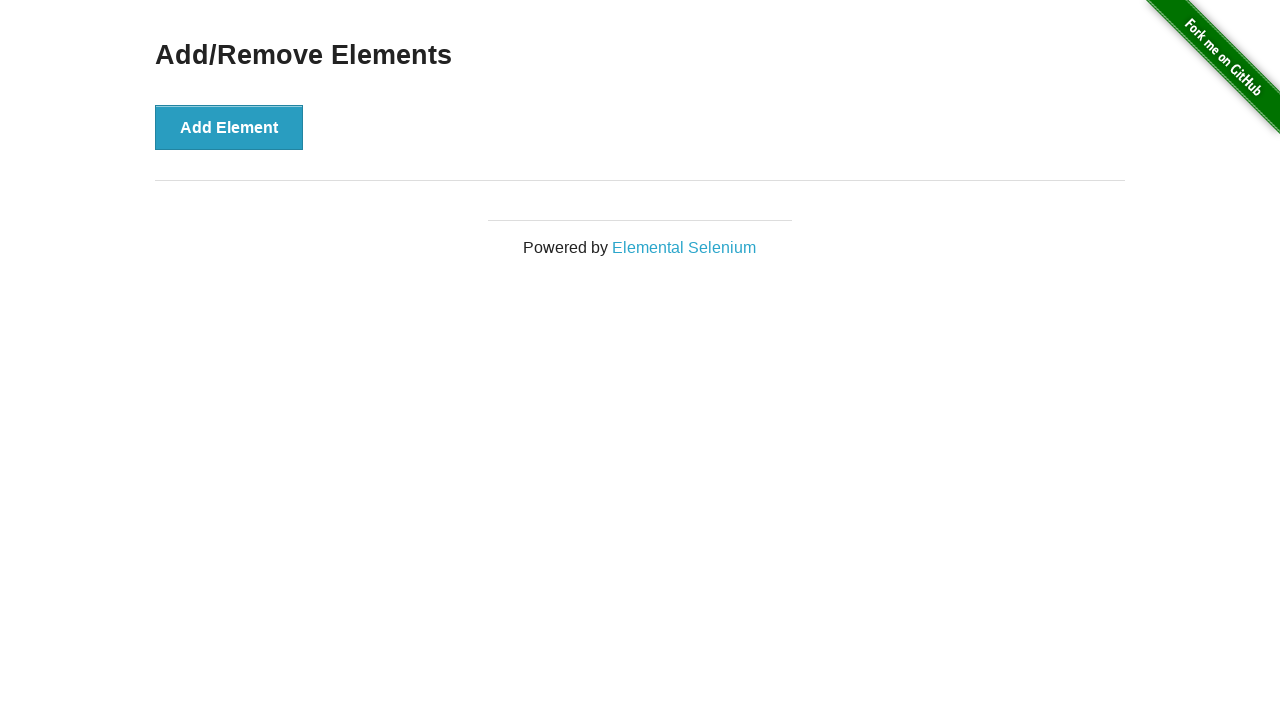

Verified all delete buttons have been removed
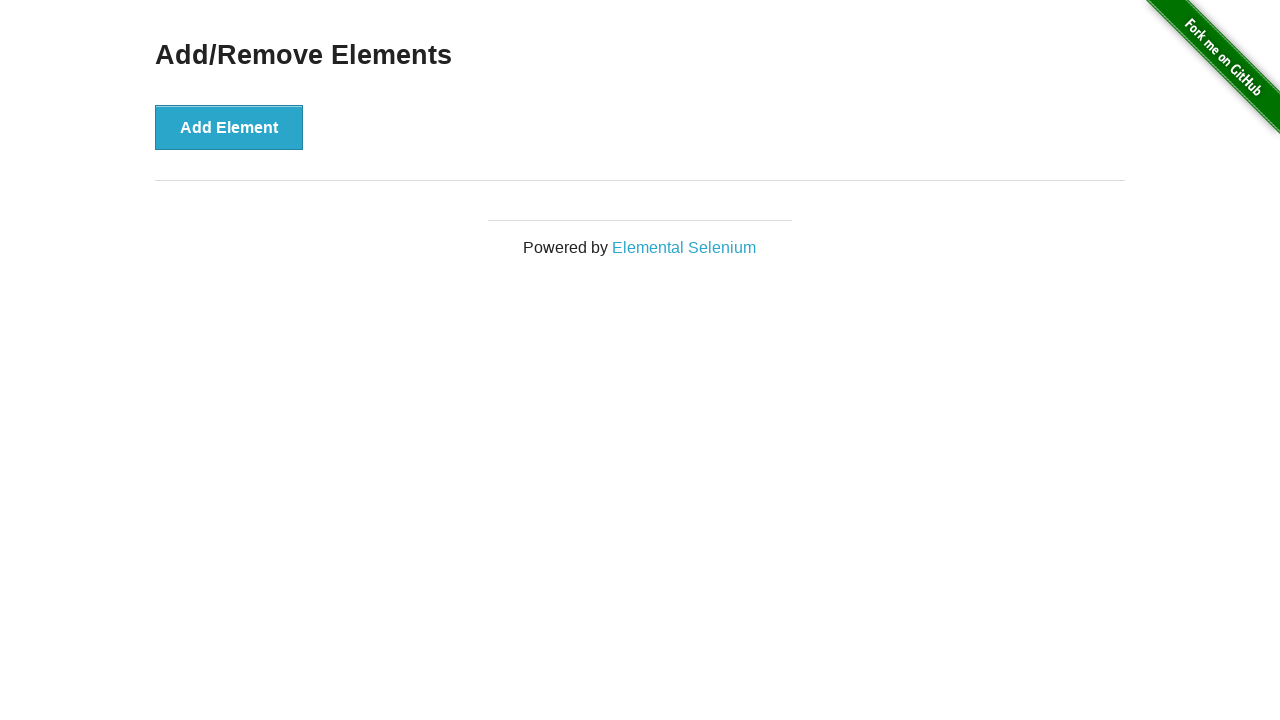

Clicked add element button (iteration 1 of 11) at (229, 127) on [onclick="addElement()"]
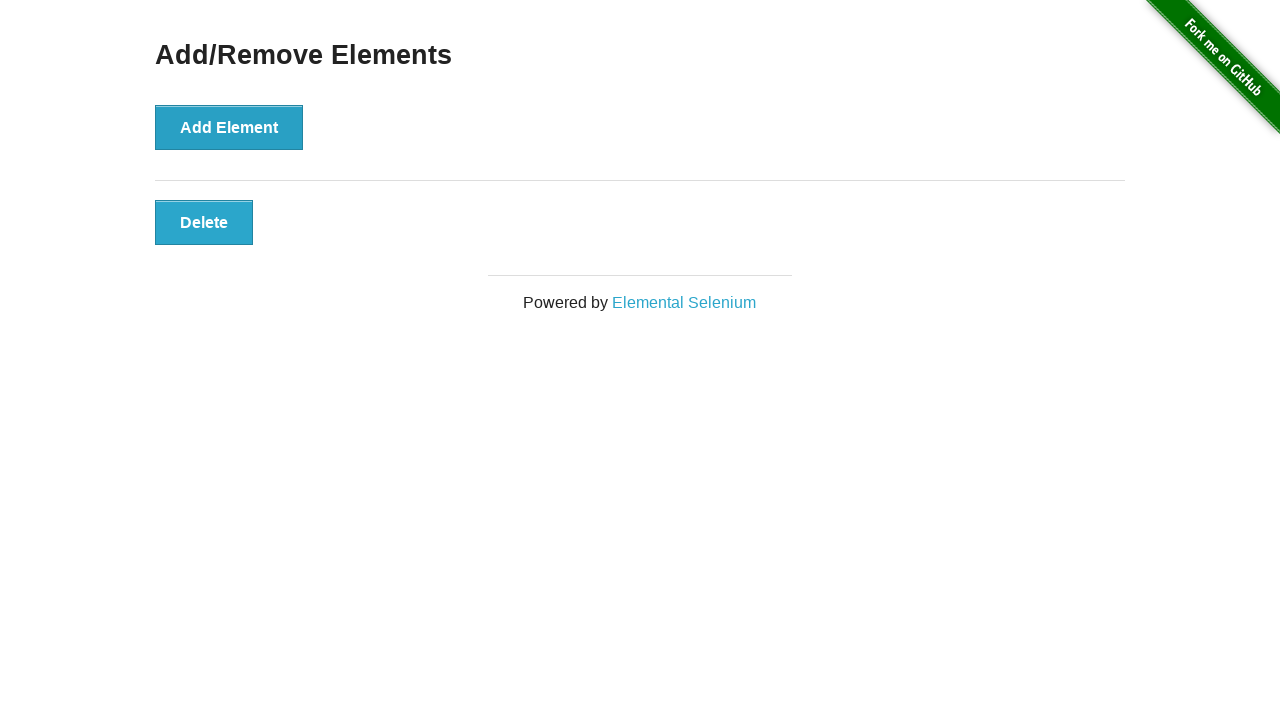

Clicked add element button (iteration 2 of 11) at (229, 127) on [onclick="addElement()"]
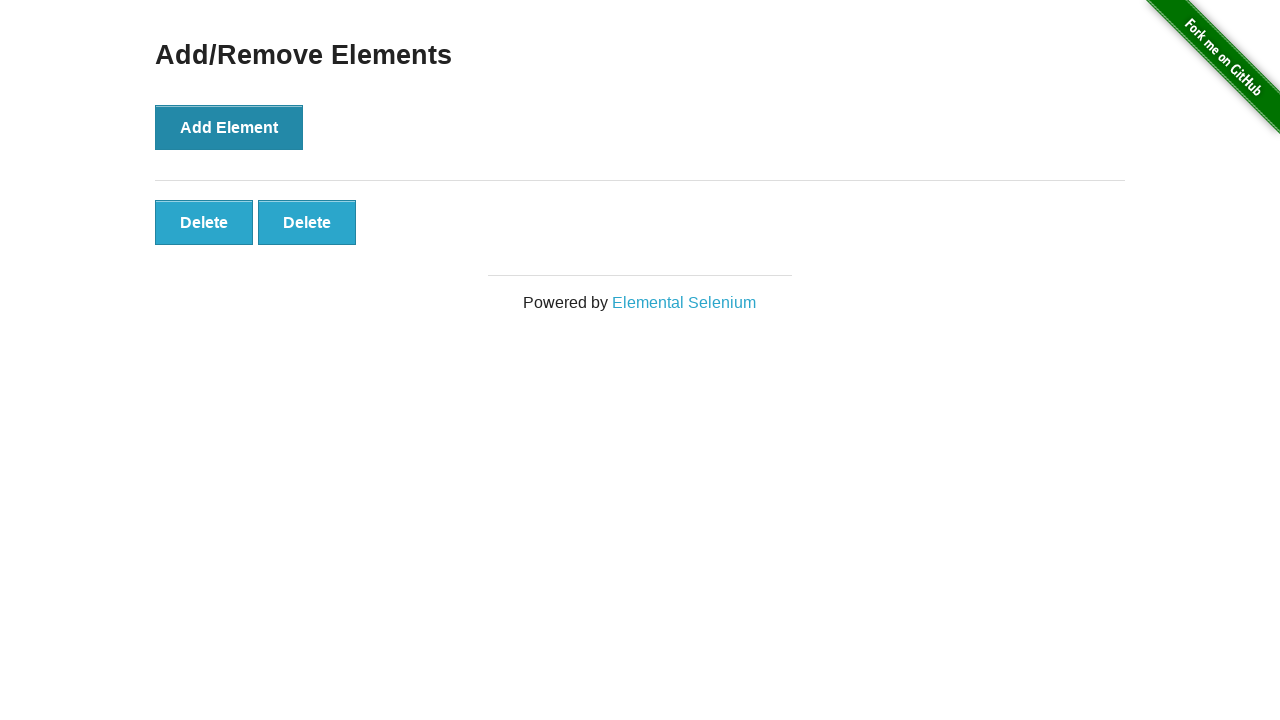

Clicked add element button (iteration 3 of 11) at (229, 127) on [onclick="addElement()"]
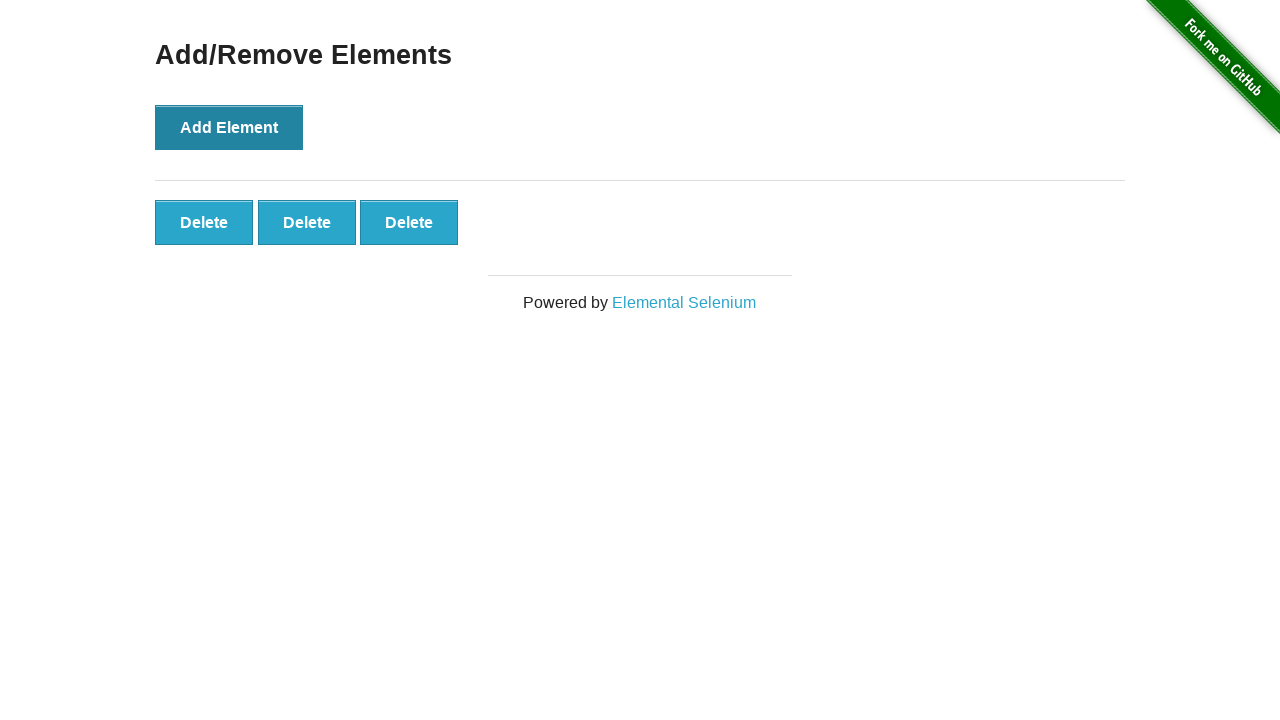

Clicked add element button (iteration 4 of 11) at (229, 127) on [onclick="addElement()"]
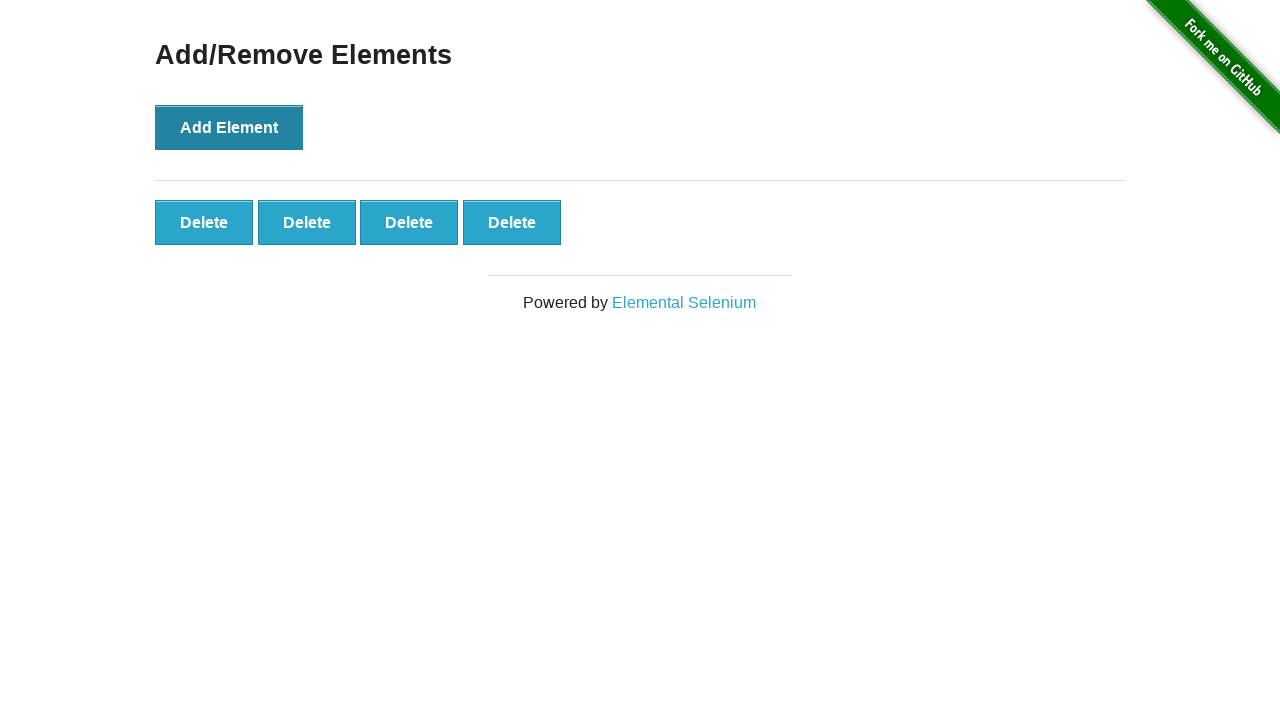

Clicked add element button (iteration 5 of 11) at (229, 127) on [onclick="addElement()"]
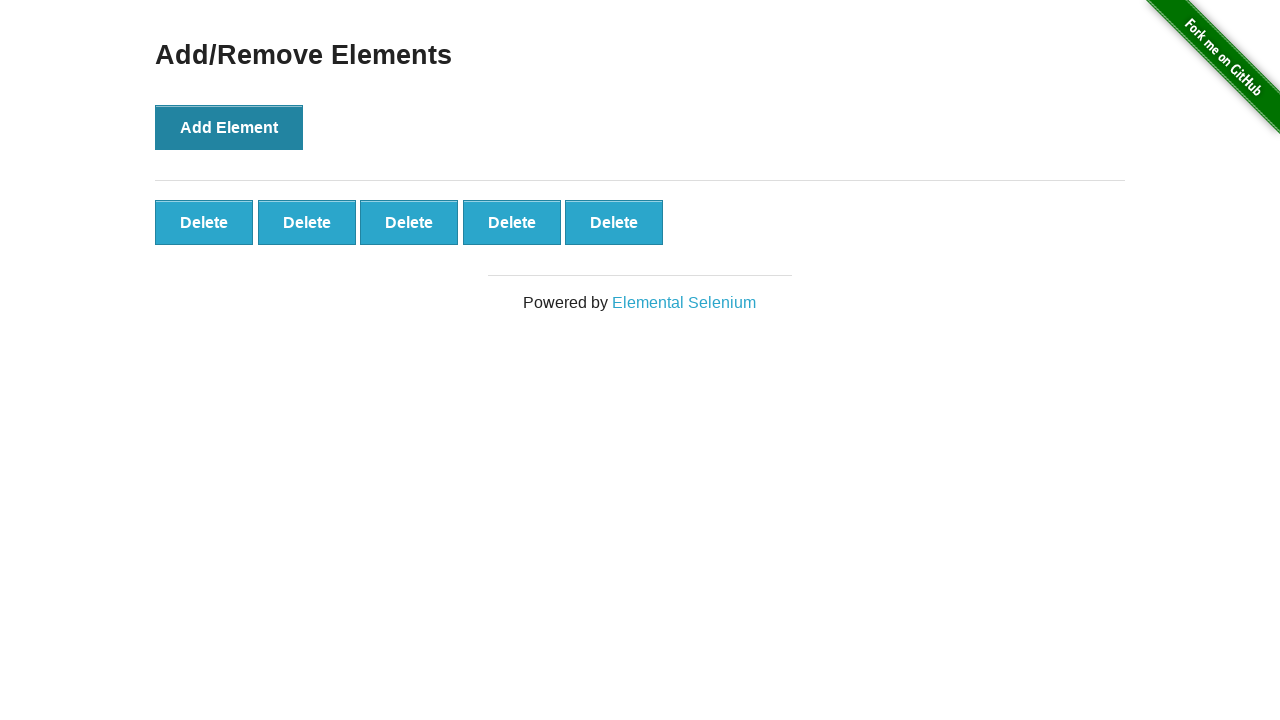

Clicked add element button (iteration 6 of 11) at (229, 127) on [onclick="addElement()"]
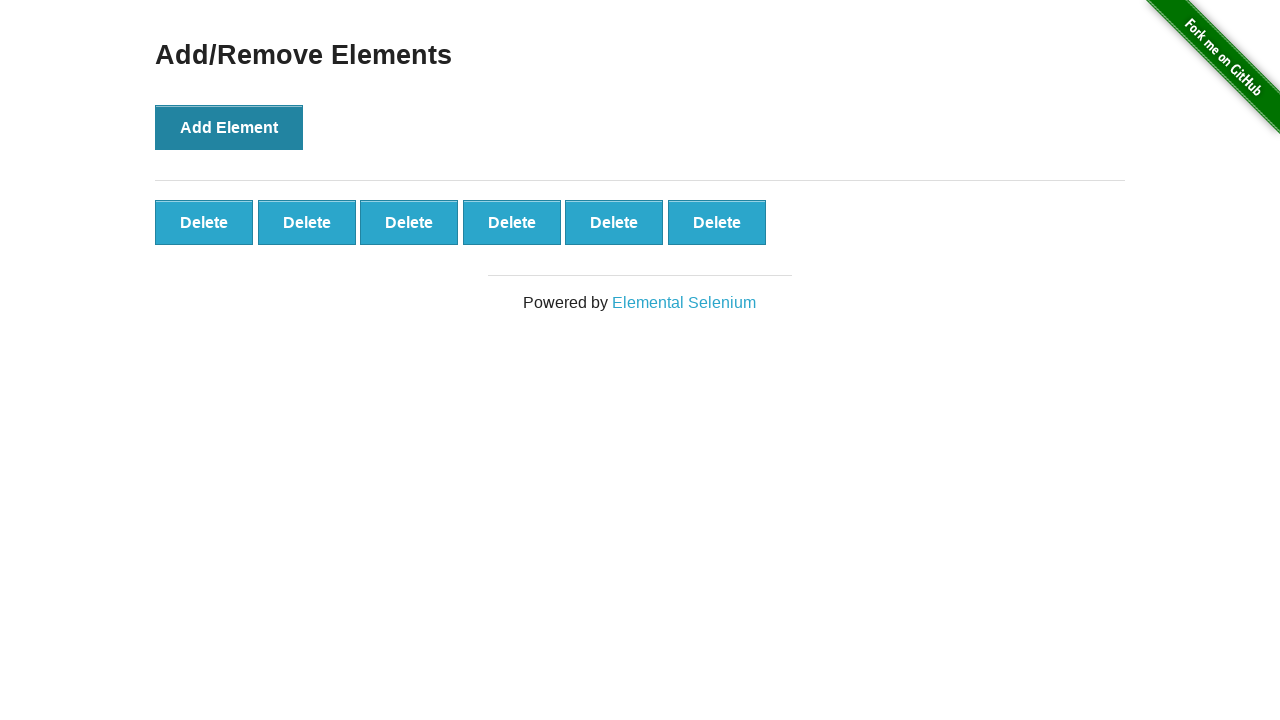

Clicked add element button (iteration 7 of 11) at (229, 127) on [onclick="addElement()"]
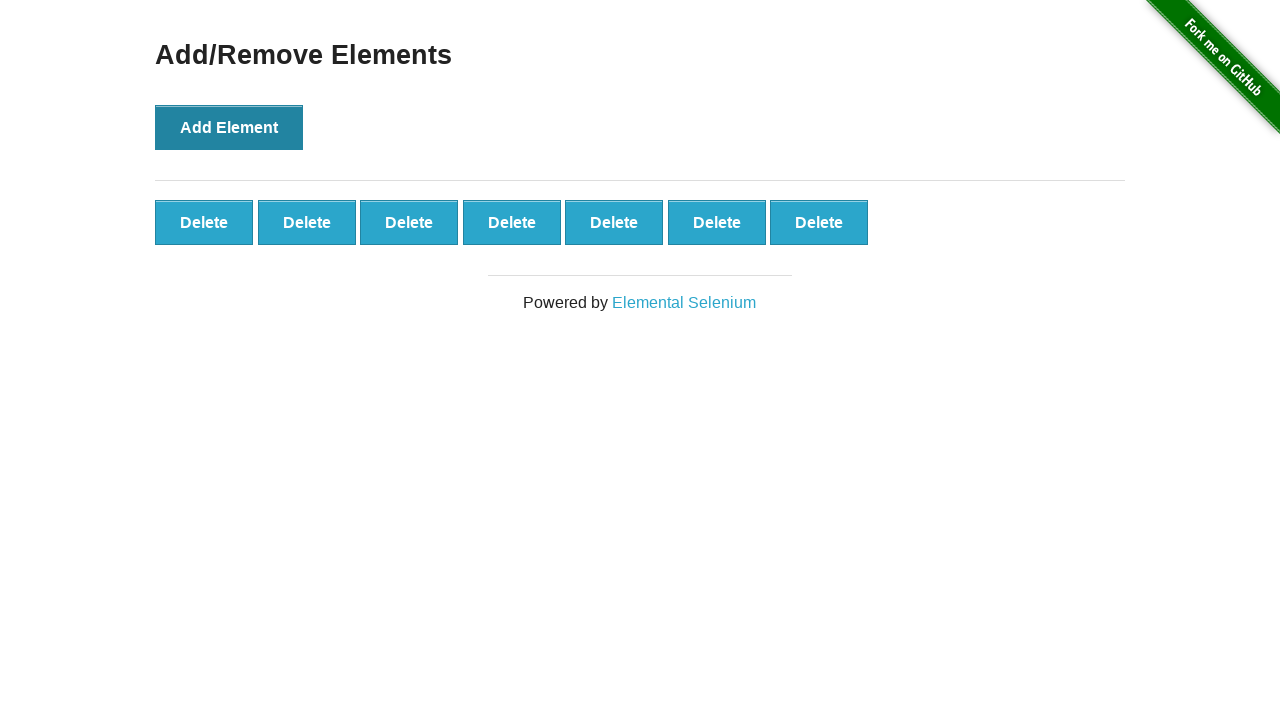

Clicked add element button (iteration 8 of 11) at (229, 127) on [onclick="addElement()"]
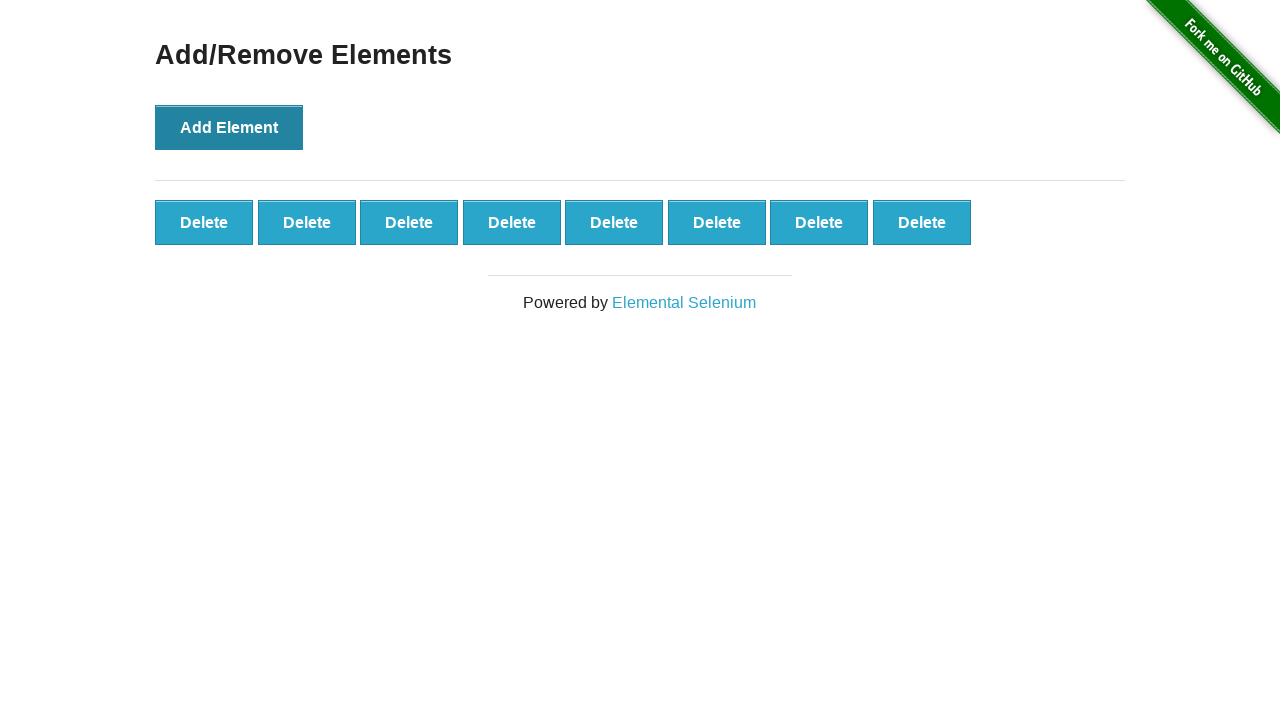

Clicked add element button (iteration 9 of 11) at (229, 127) on [onclick="addElement()"]
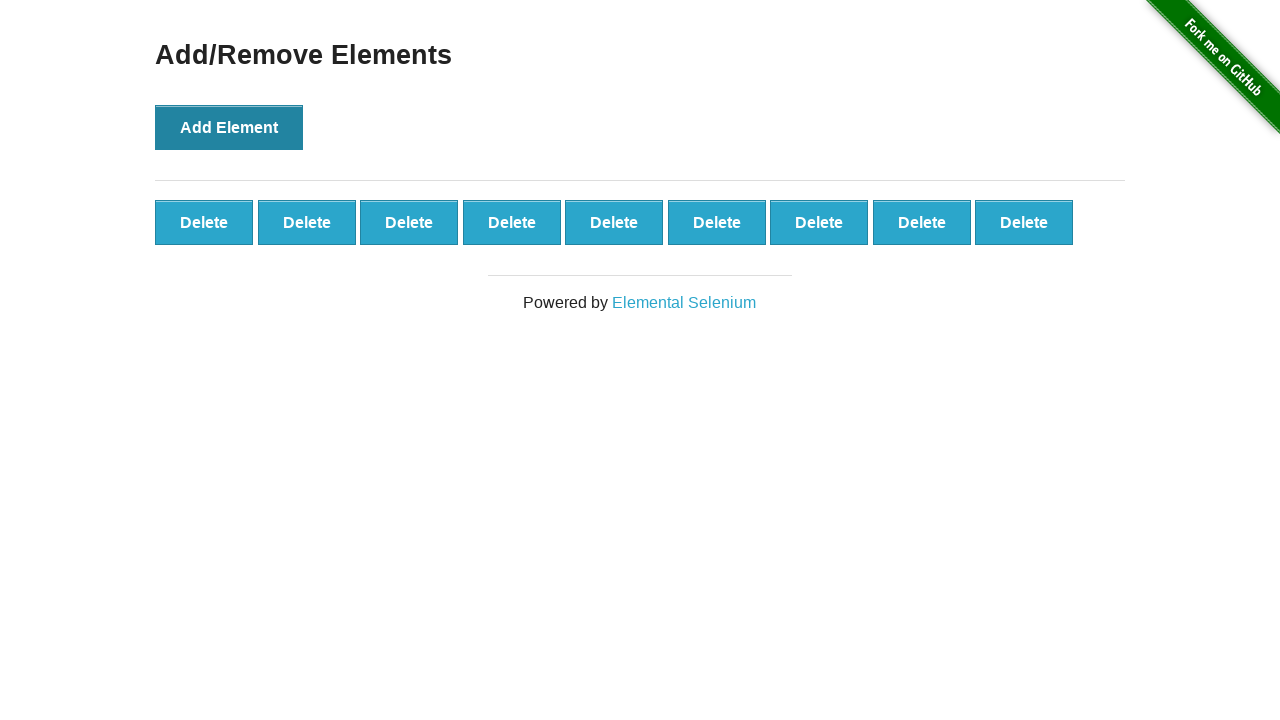

Clicked add element button (iteration 10 of 11) at (229, 127) on [onclick="addElement()"]
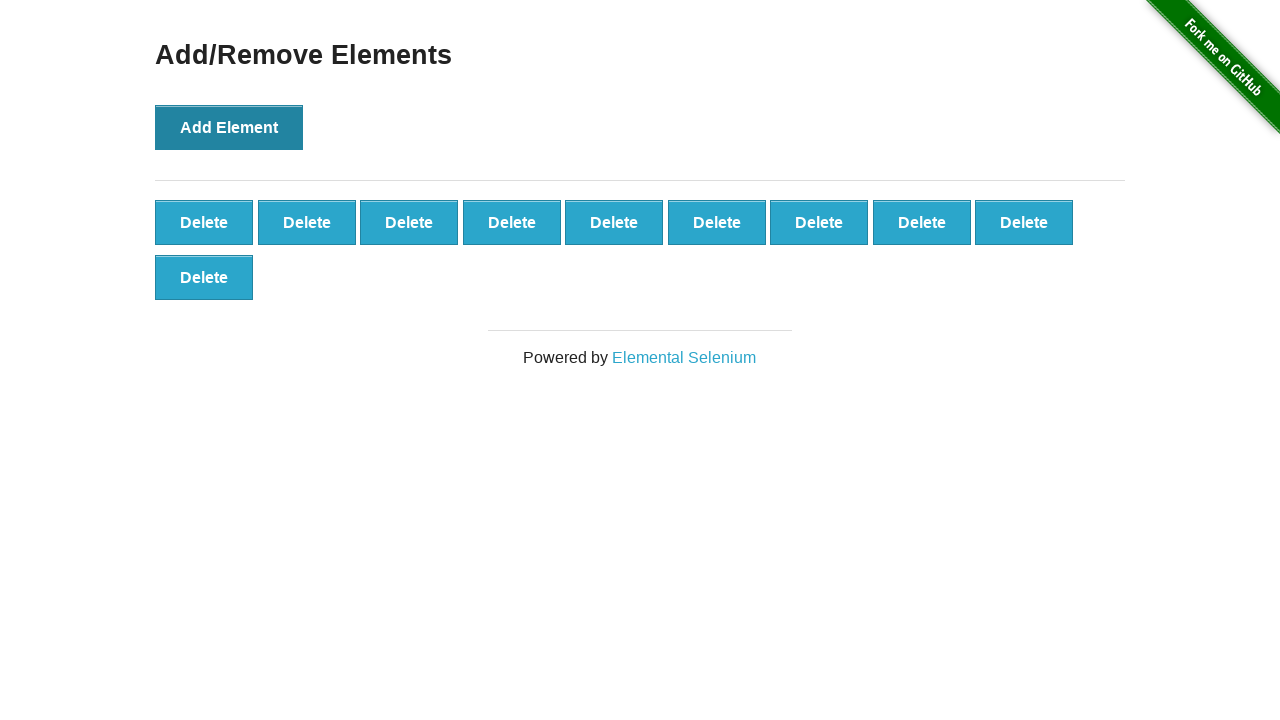

Clicked add element button (iteration 11 of 11) at (229, 127) on [onclick="addElement()"]
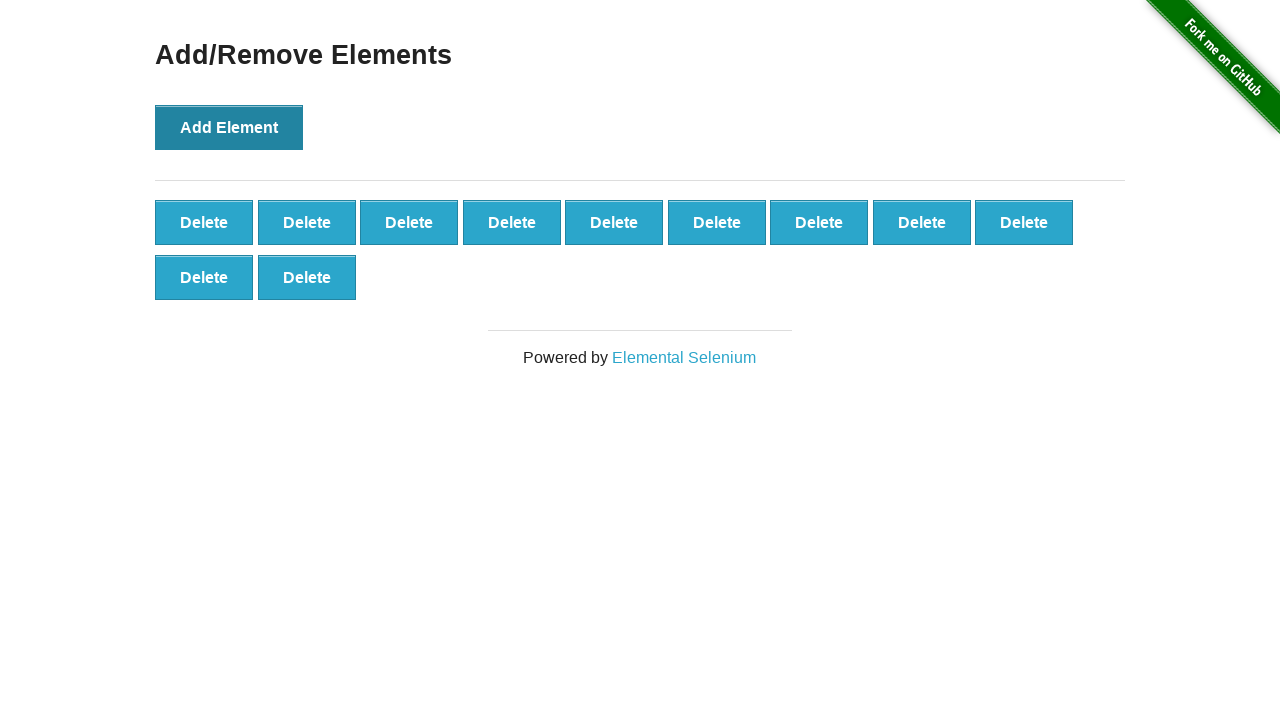

Re-located delete button elements after adding 11 elements
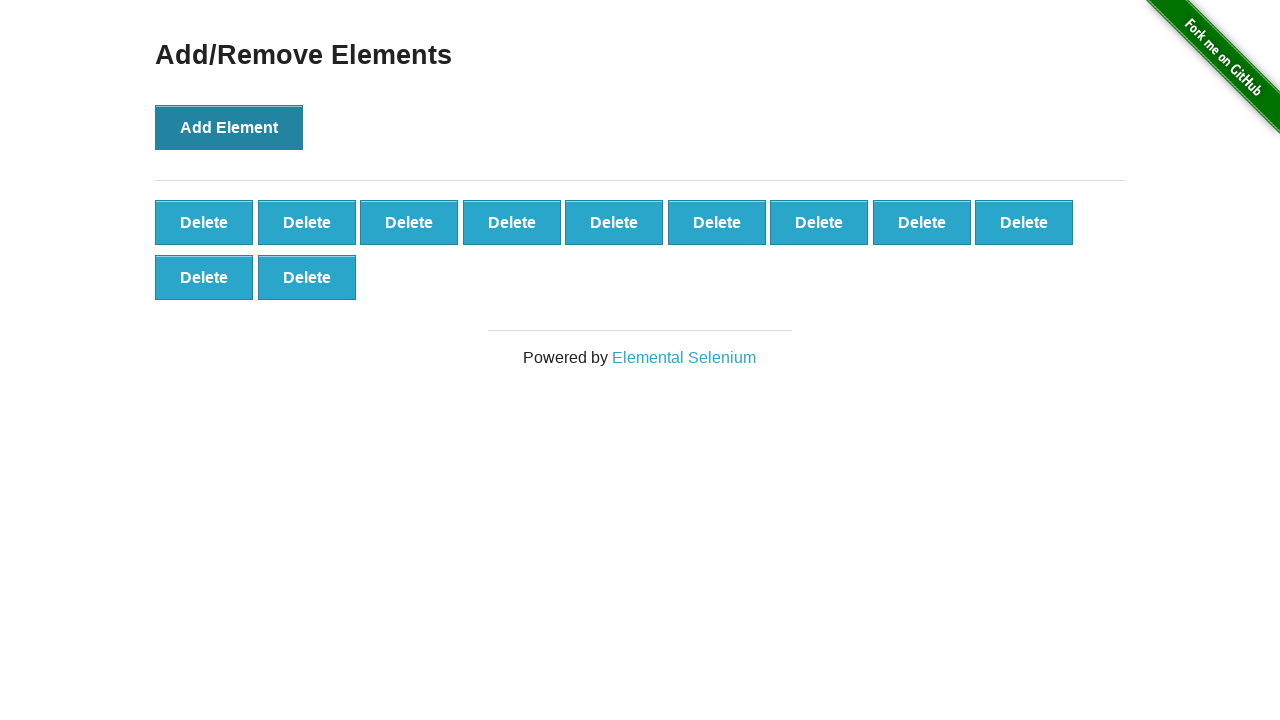

Verified exactly 11 delete buttons exist
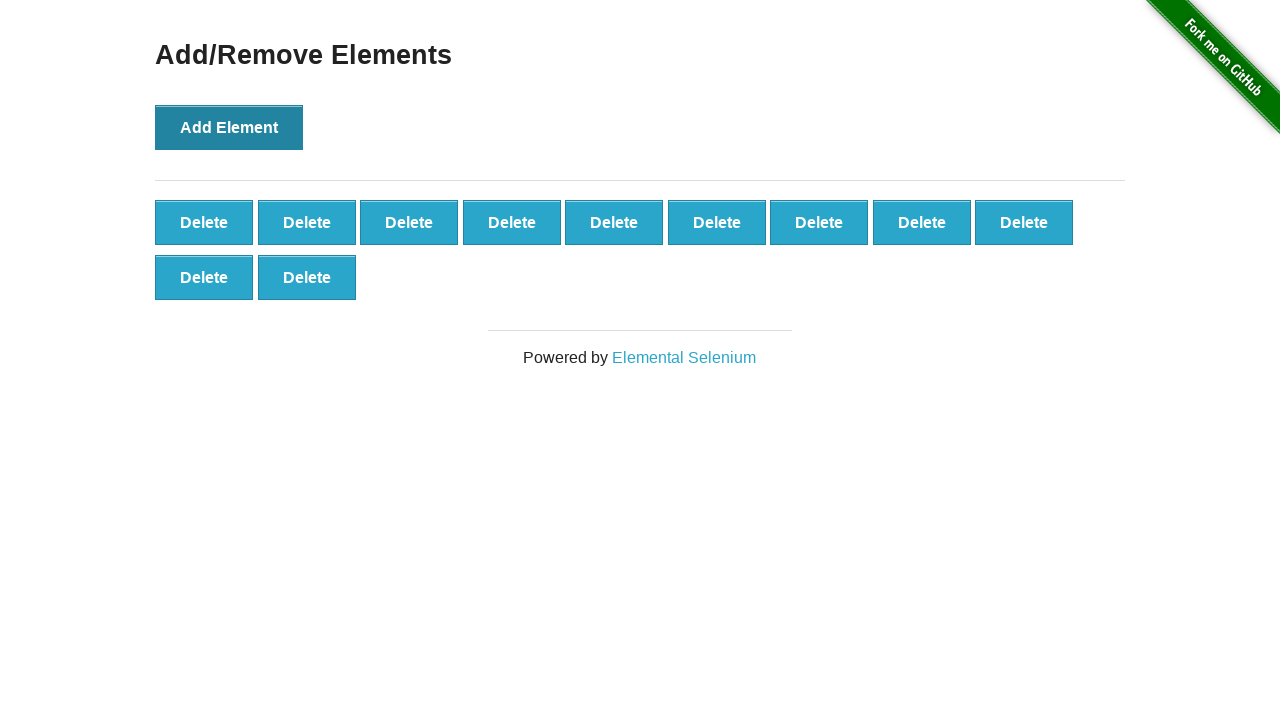

Clicked the 11th delete button to remove it at (307, 277) on [onclick="deleteElement()"] >> nth=10
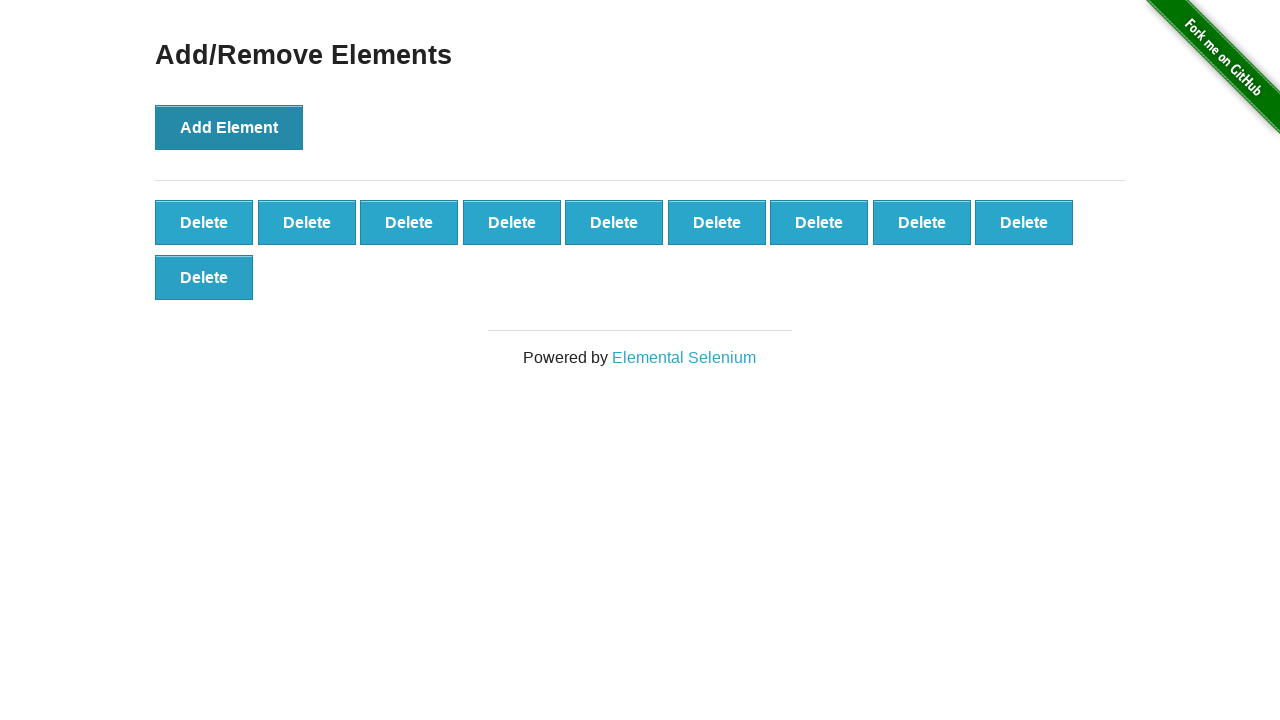

Re-located delete button elements after removing one
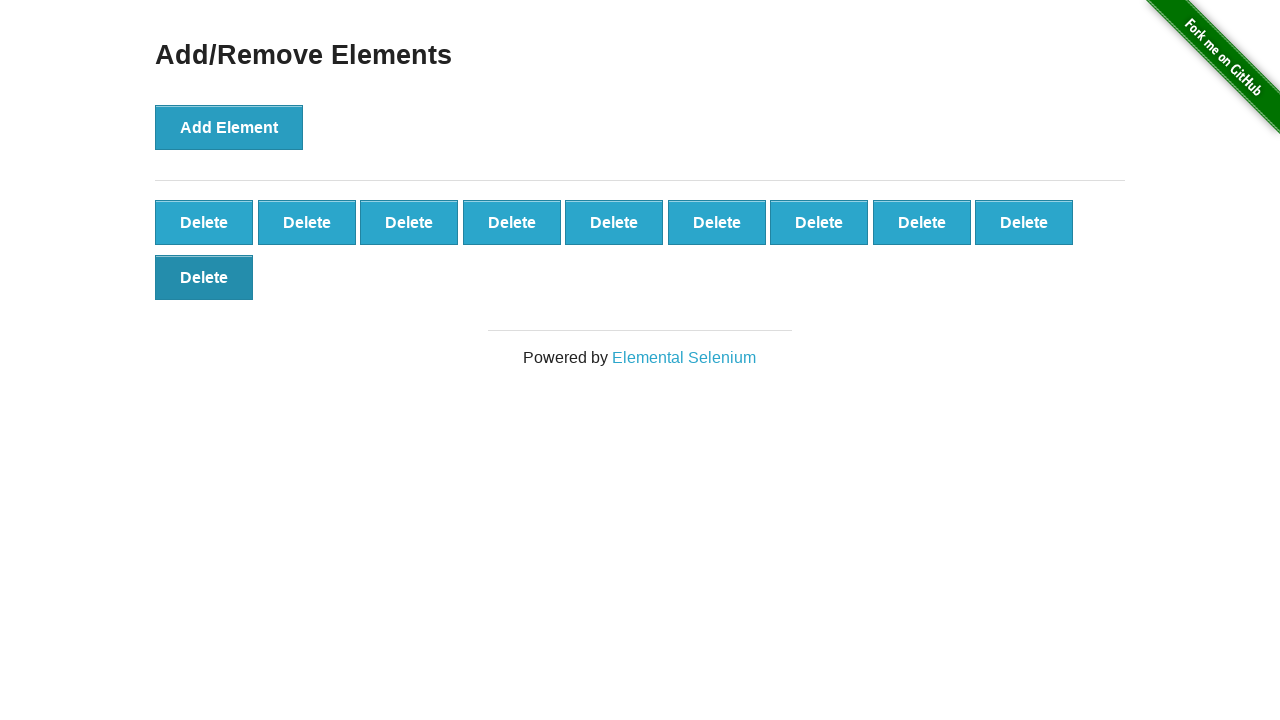

Verified exactly 10 delete buttons remain
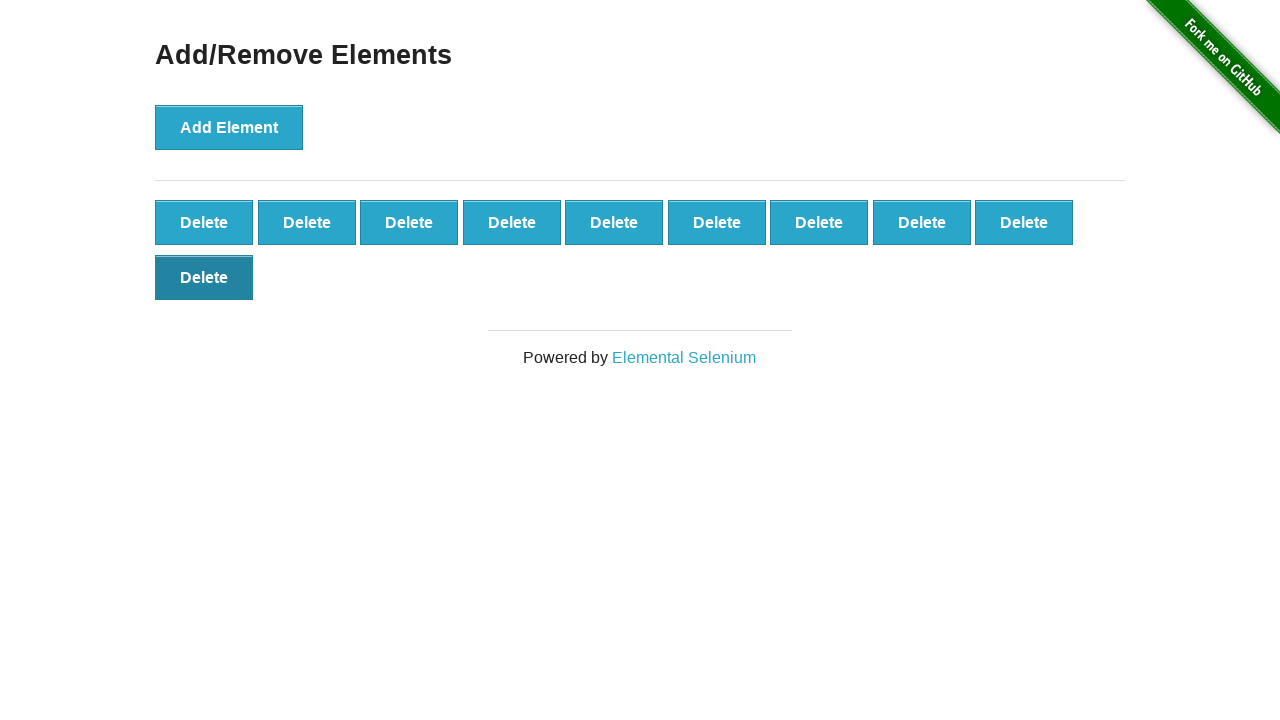

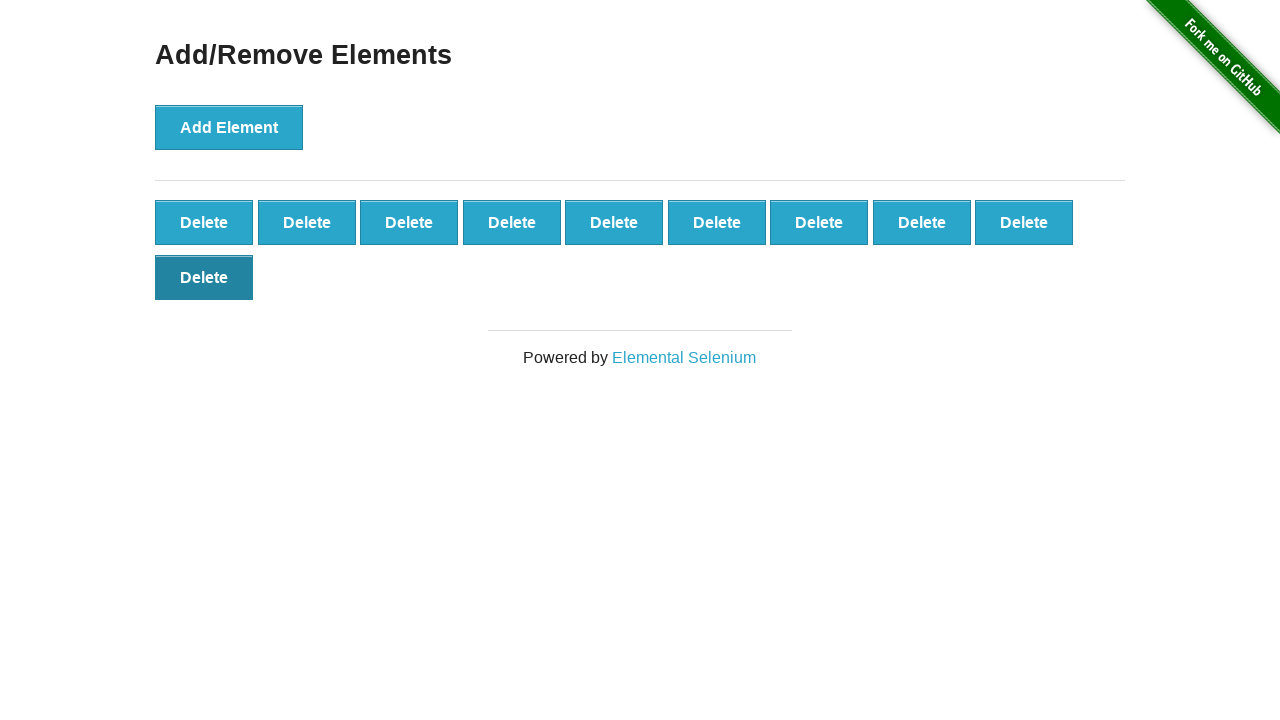